Tests clicking on cryptocurrency cards in the listing

Starting URL: https://centz.herokuapp.com/

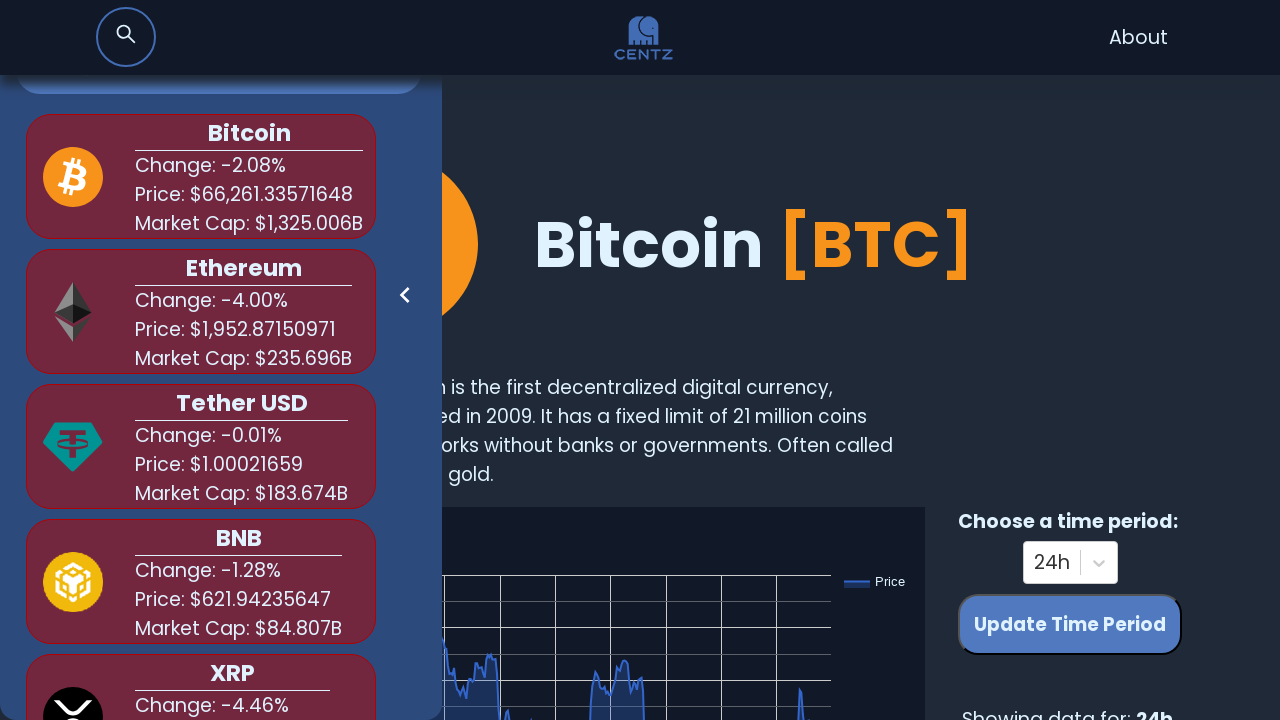

Clicked logo to navigate home at (644, 38) on xpath=//*[@id='root']/nav/a/img
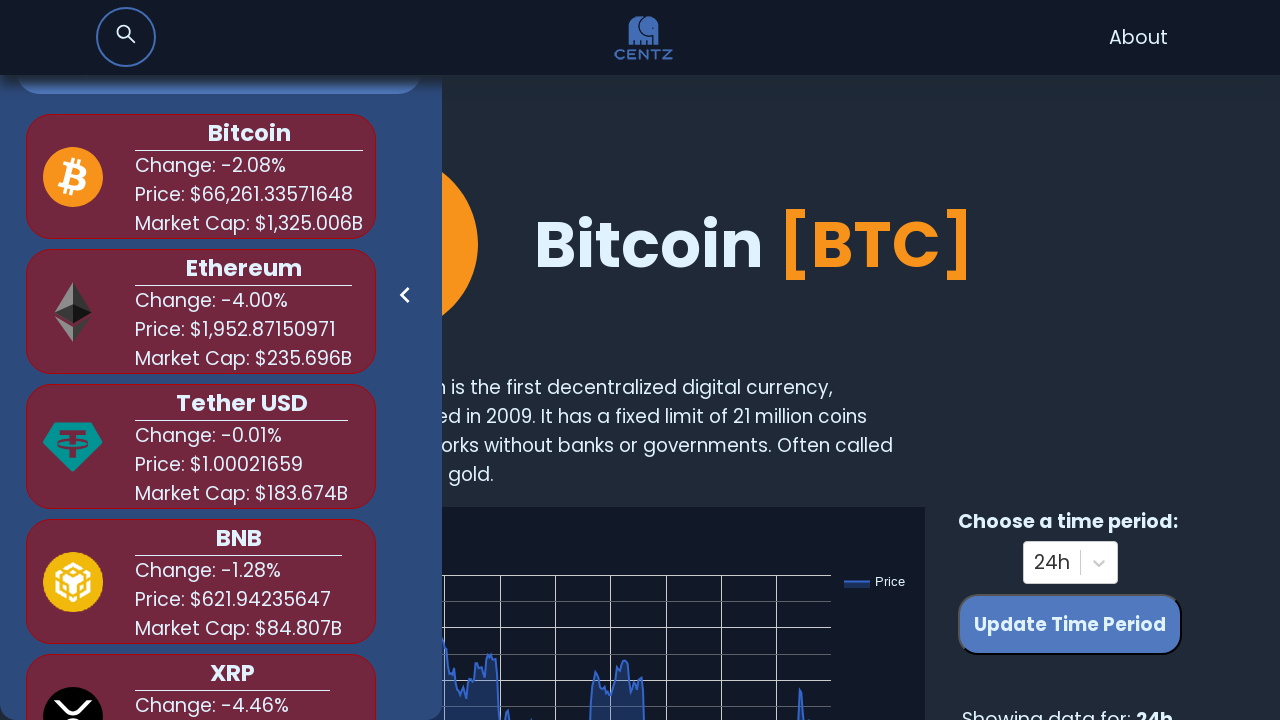

Waited 2 seconds for page to load
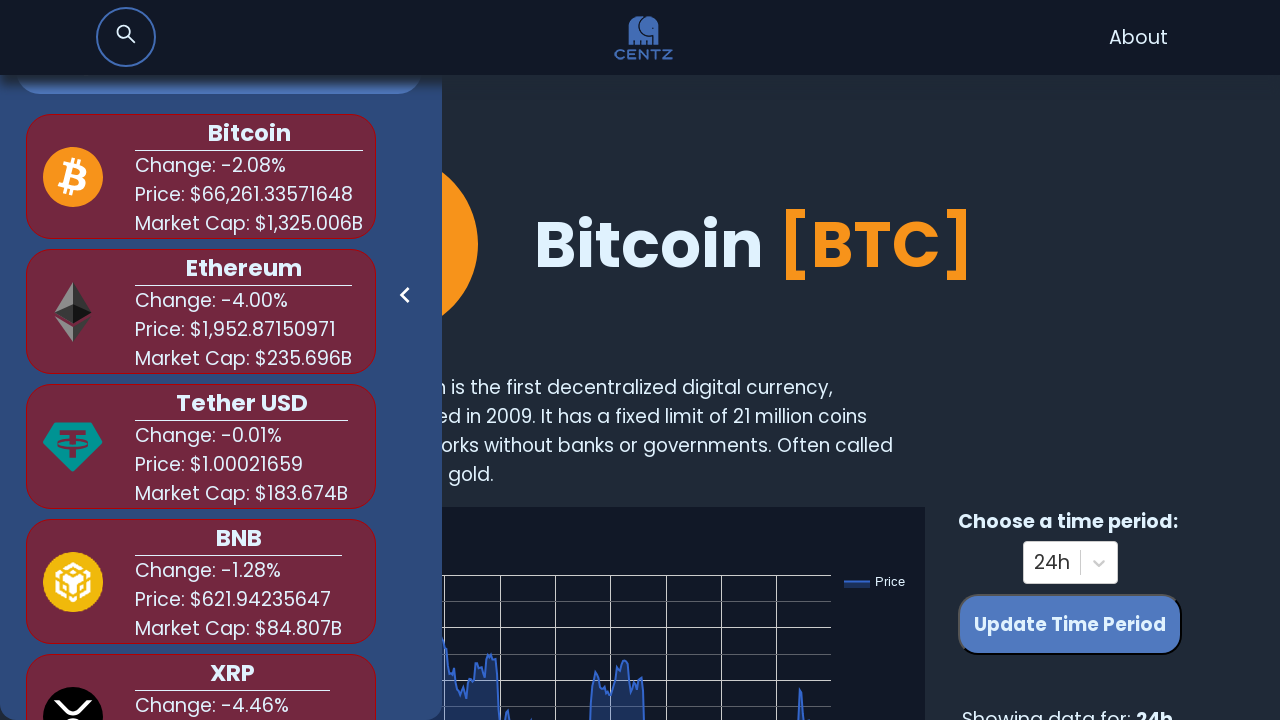

Clicked on second cryptocurrency card in listing at (201, 312) on xpath=//*[@id='root']/div/div/div/nav/ul/div[2]/div[2]/div
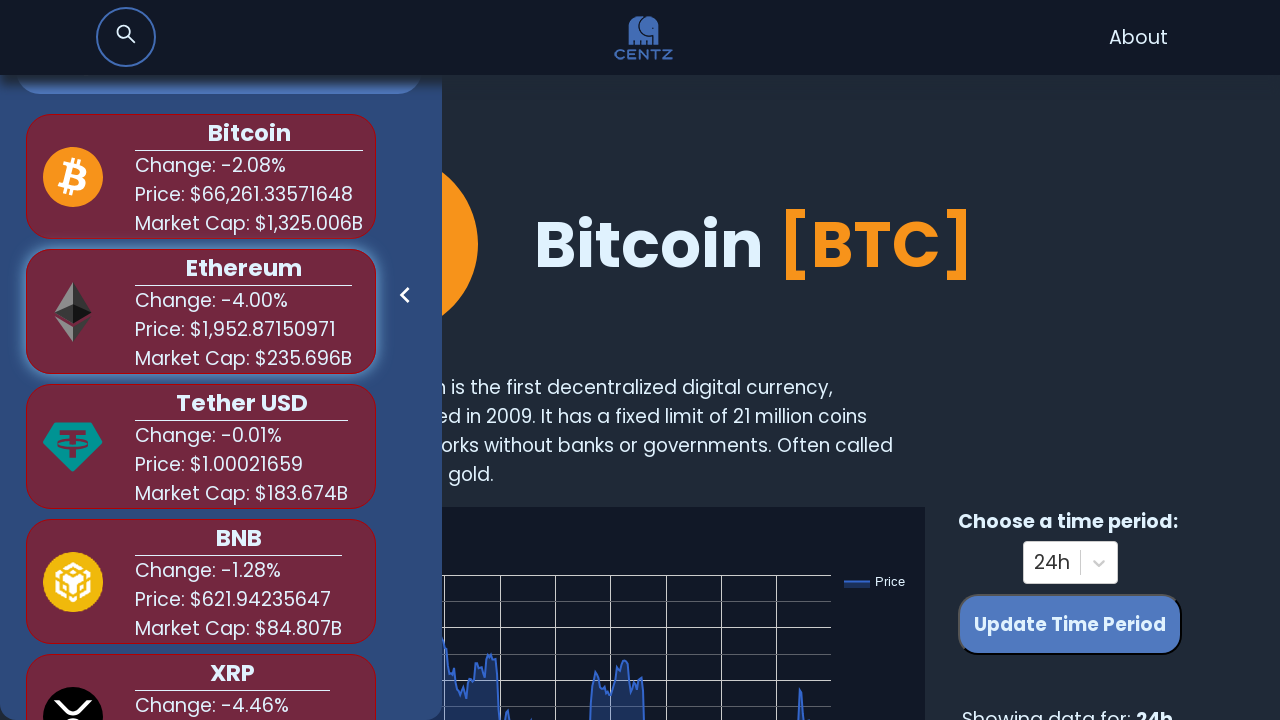

Waited 2 seconds for card details to load
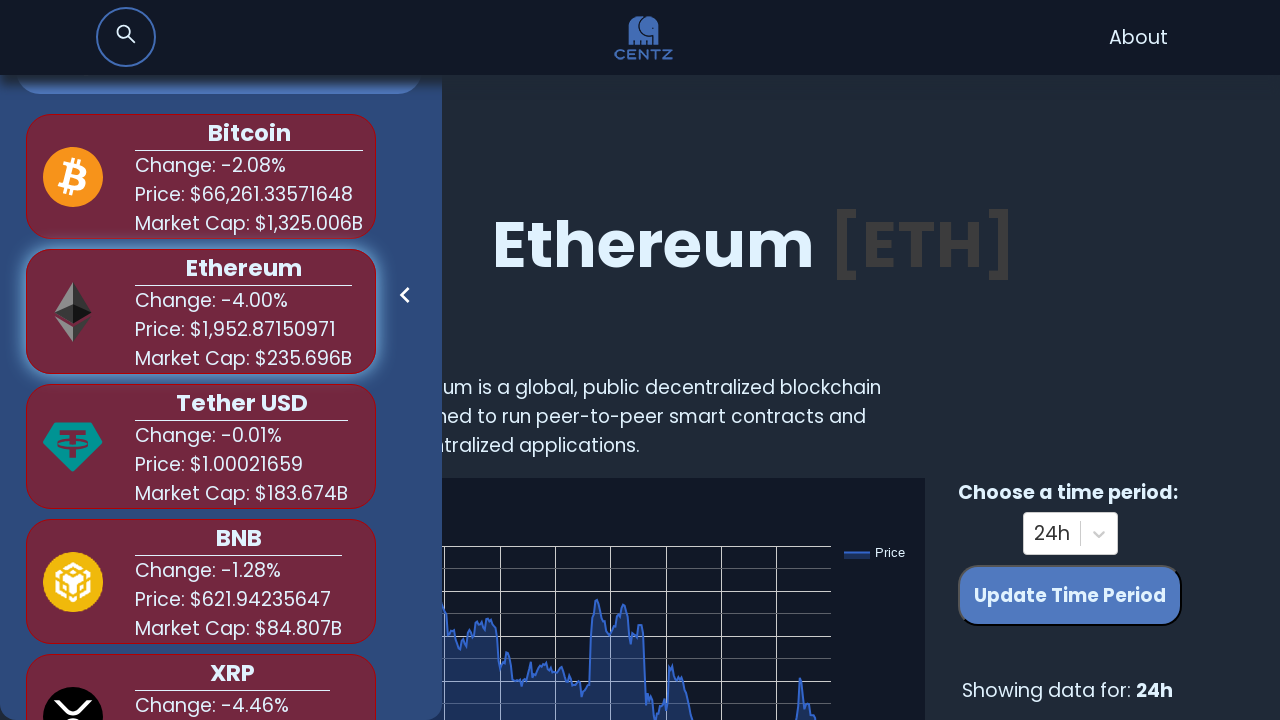

Clicked on third cryptocurrency card in listing at (201, 447) on xpath=//*[@id='root']/div/div/div/nav/ul/div[2]/div[3]/div
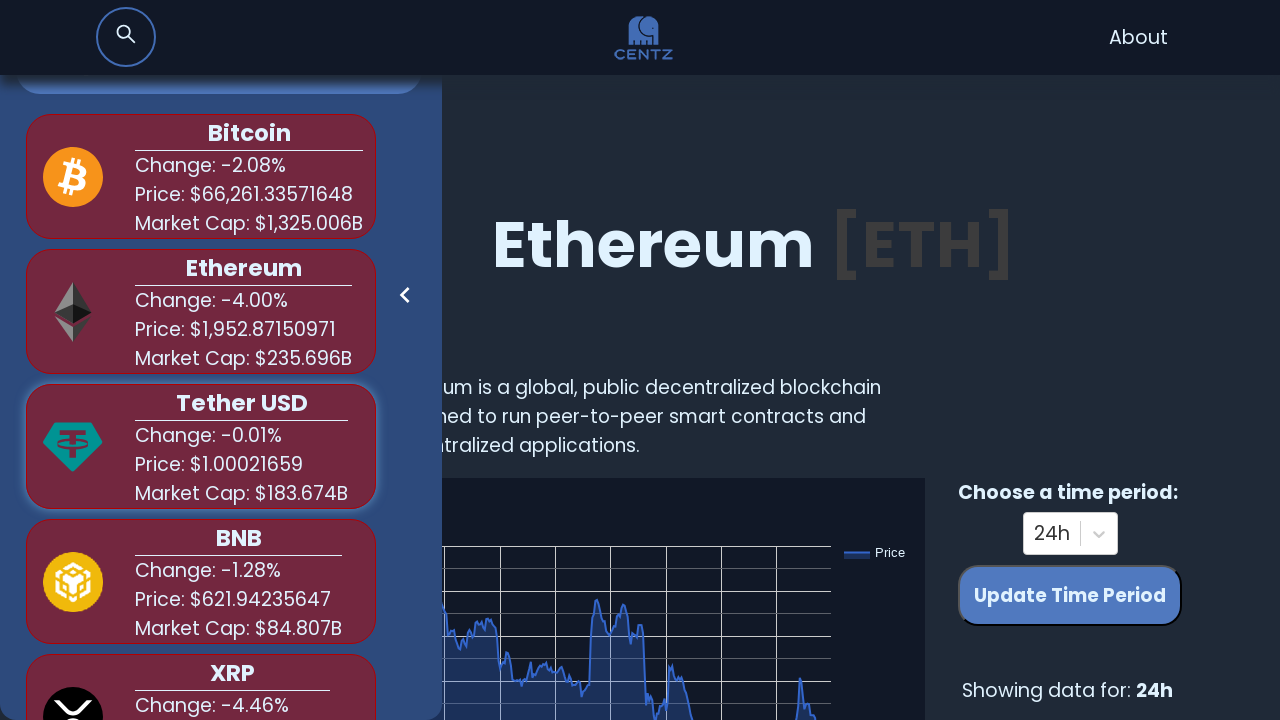

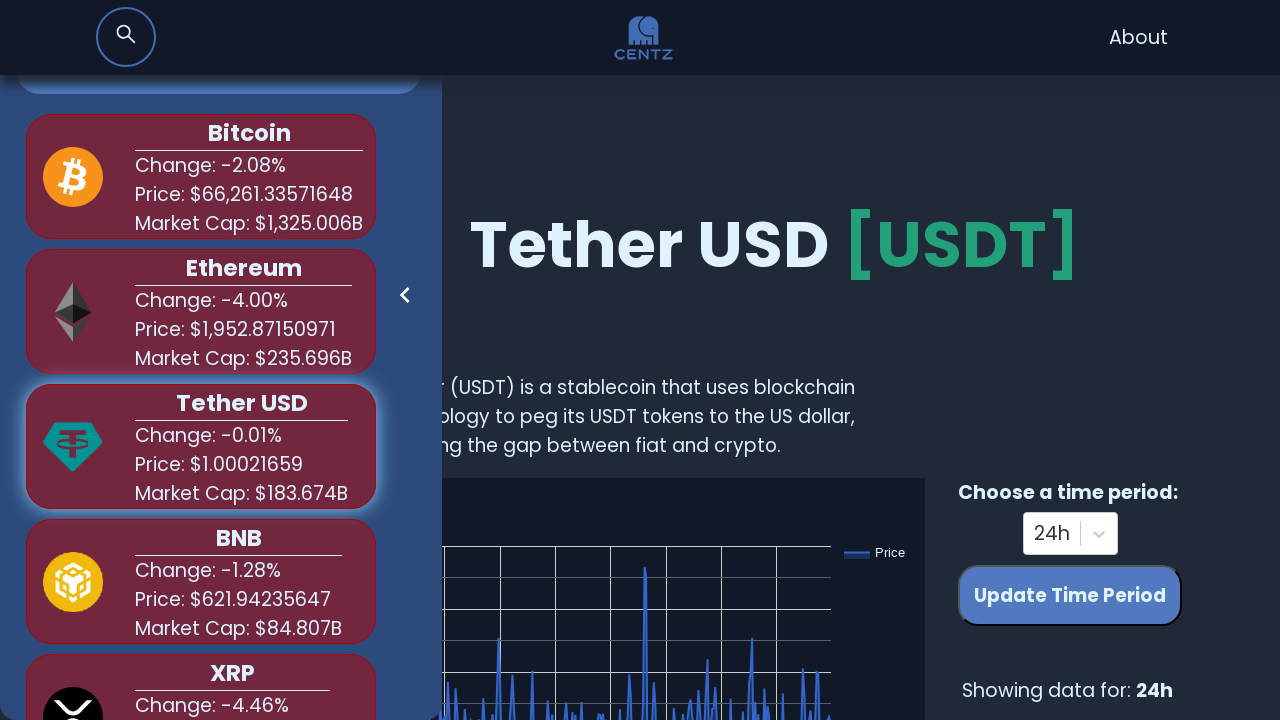